Navigates to OrangeHRM page and verifies the page title is "OrangeHRM"

Starting URL: http://alchemy.hguy.co/orangehrm

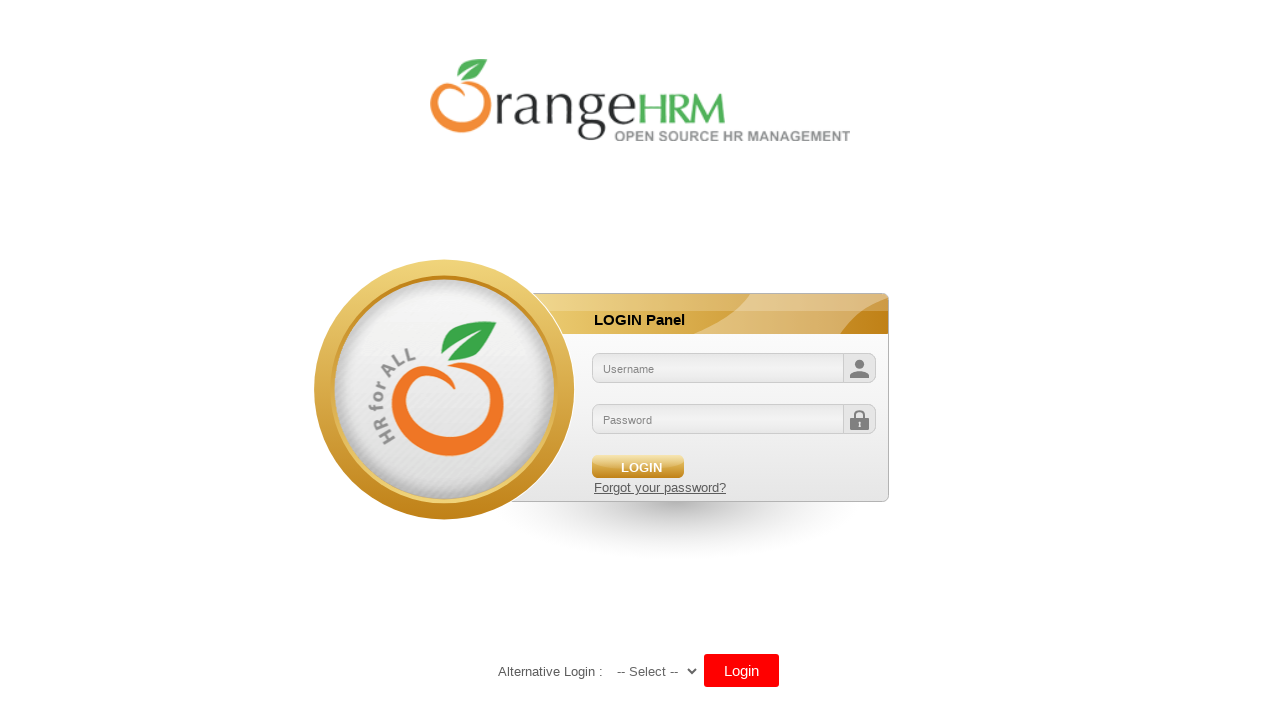

Navigated to OrangeHRM page at http://alchemy.hguy.co/orangehrm
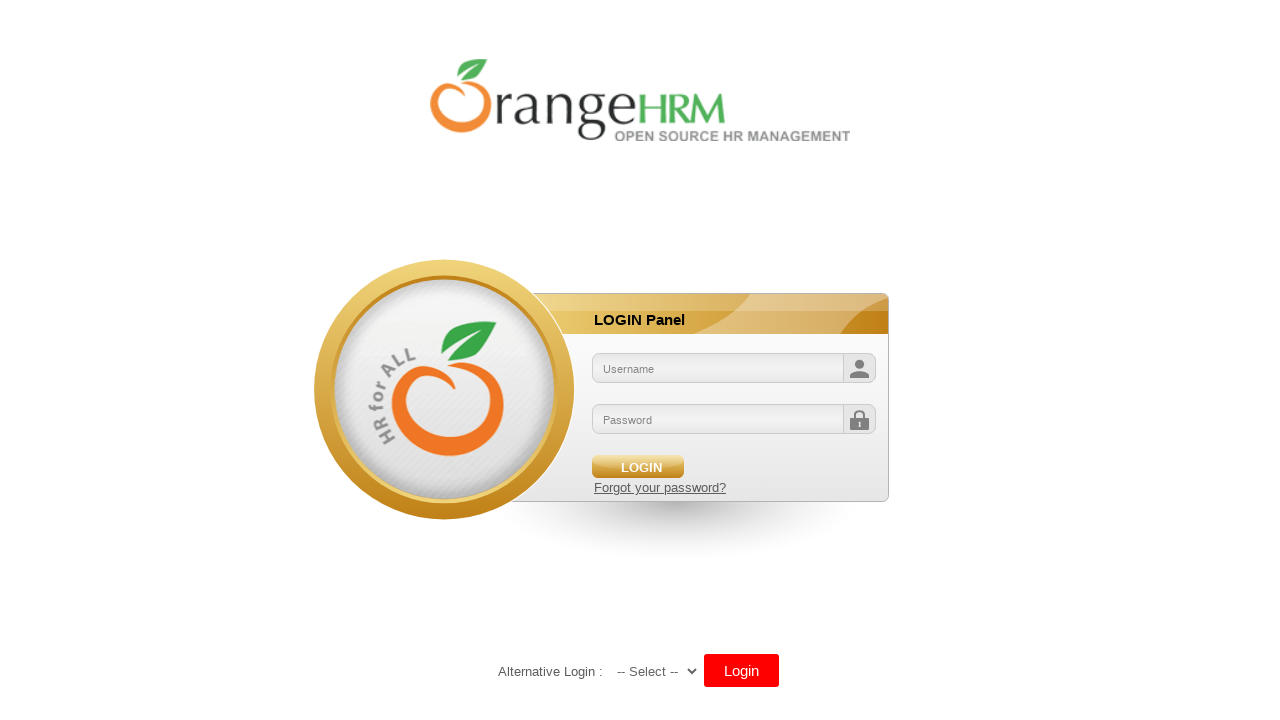

Retrieved page title
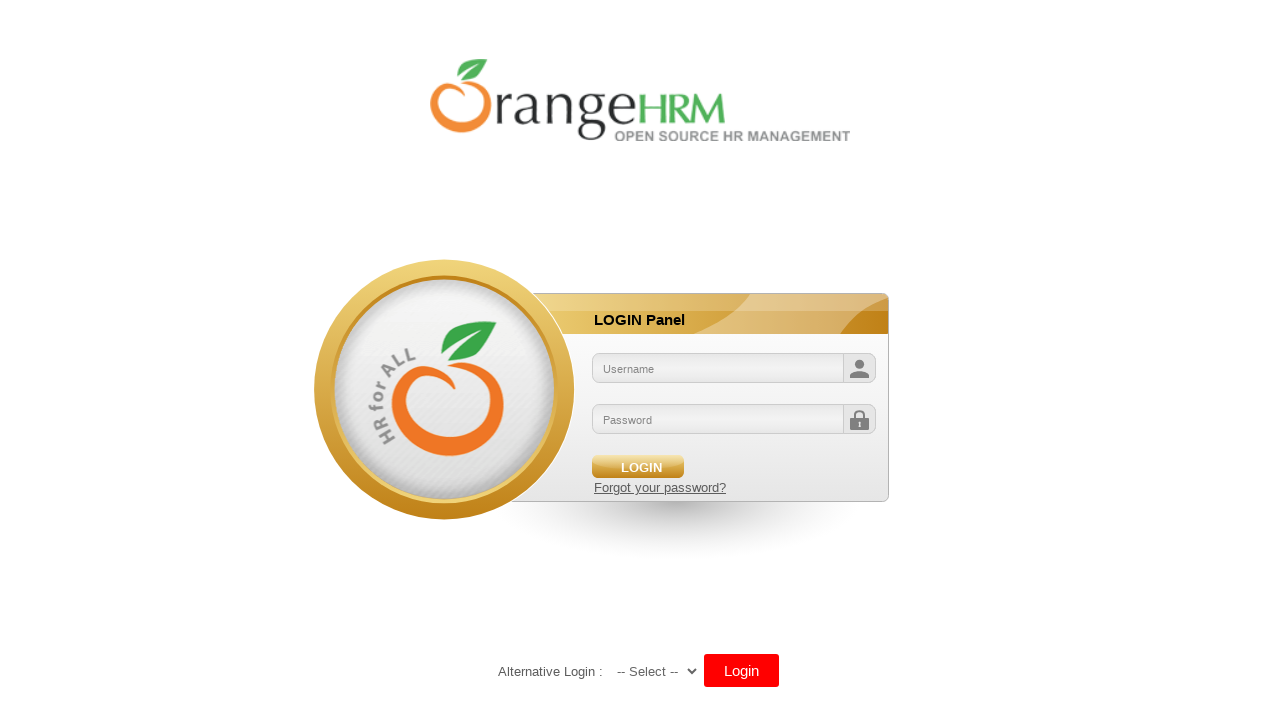

Verified page title is 'OrangeHRM'
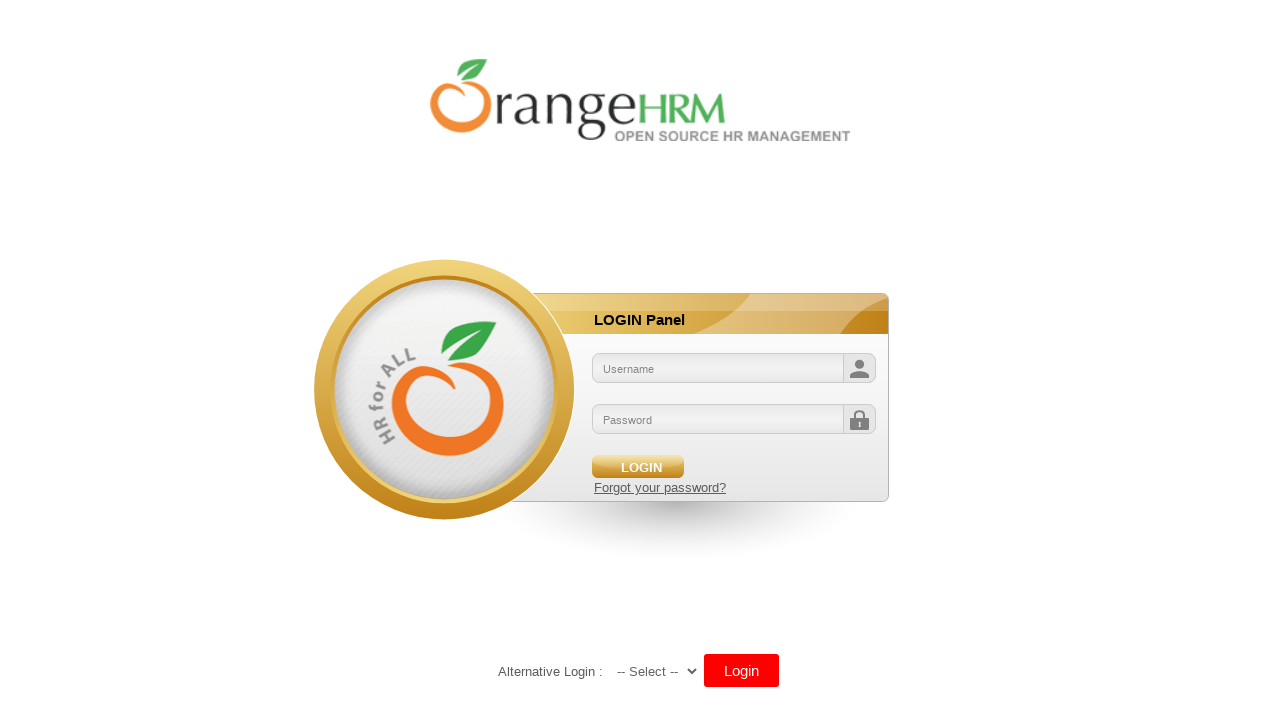

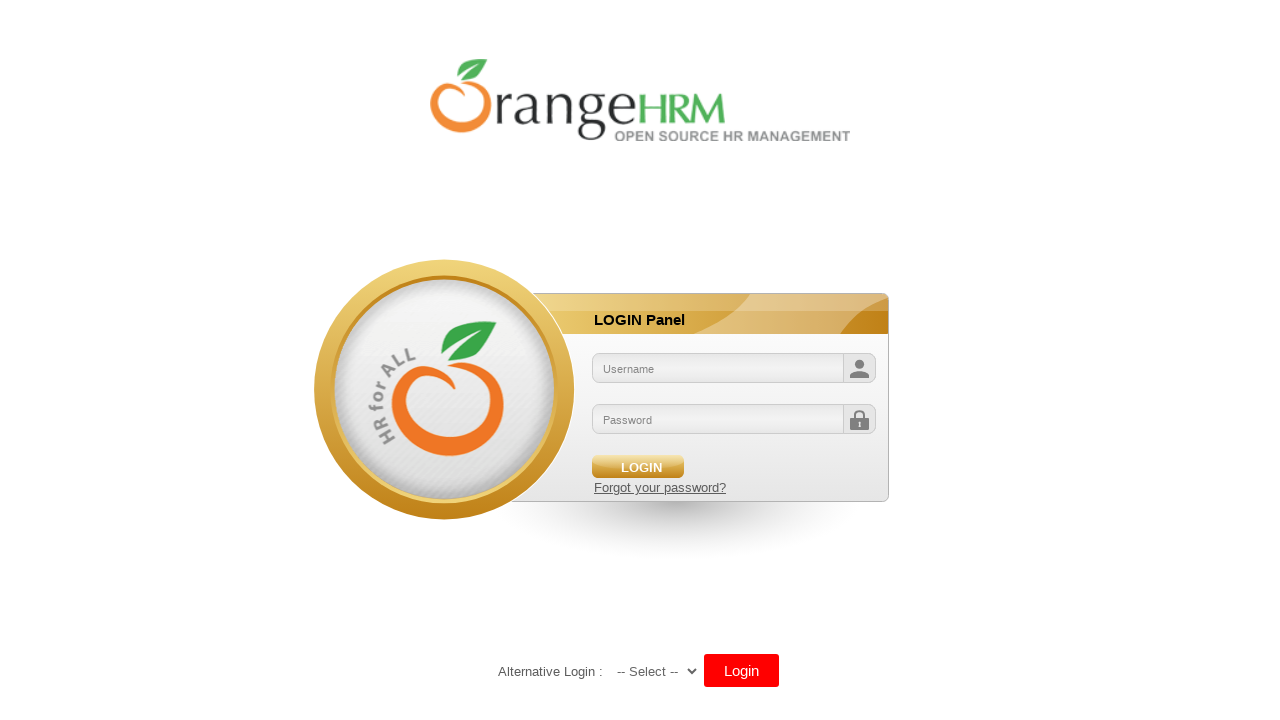